Tests browser navigation functionality by navigating to Flipkart, then using back, forward, and refresh navigation methods

Starting URL: https://www.flipkart.in/

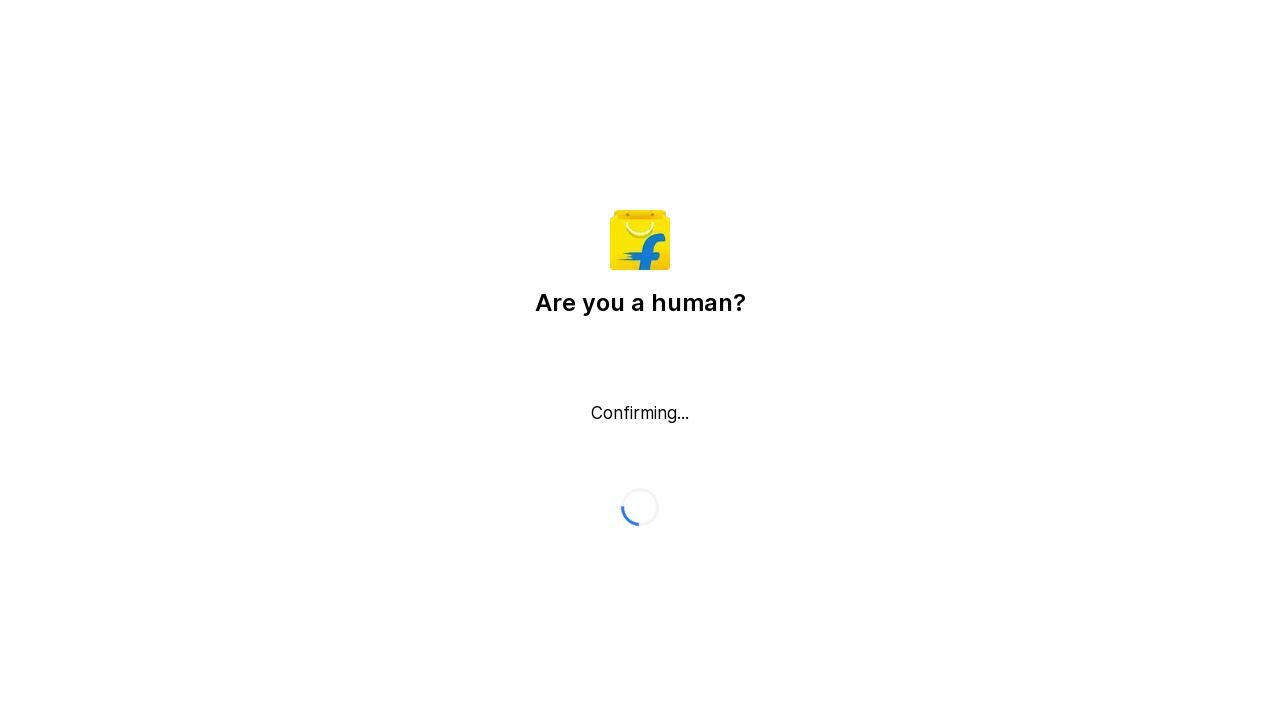

Navigated to Flipkart homepage
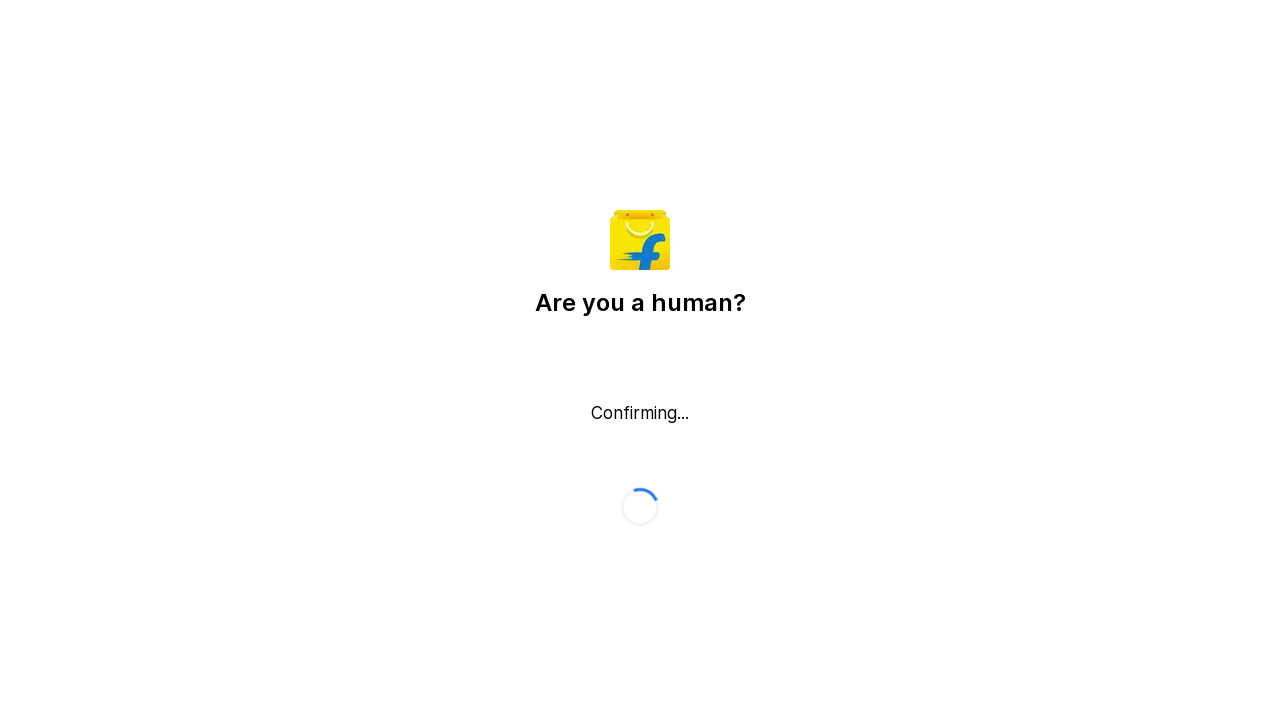

Navigated back in browser history
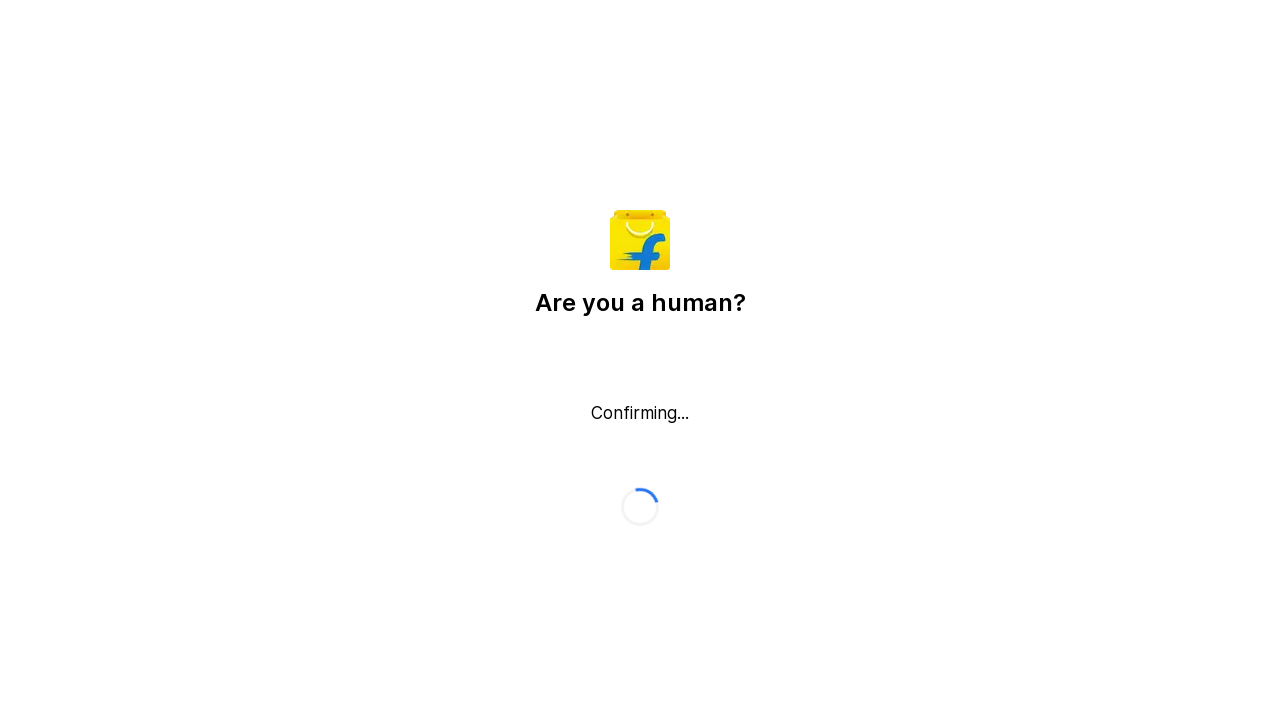

Navigated forward in browser history
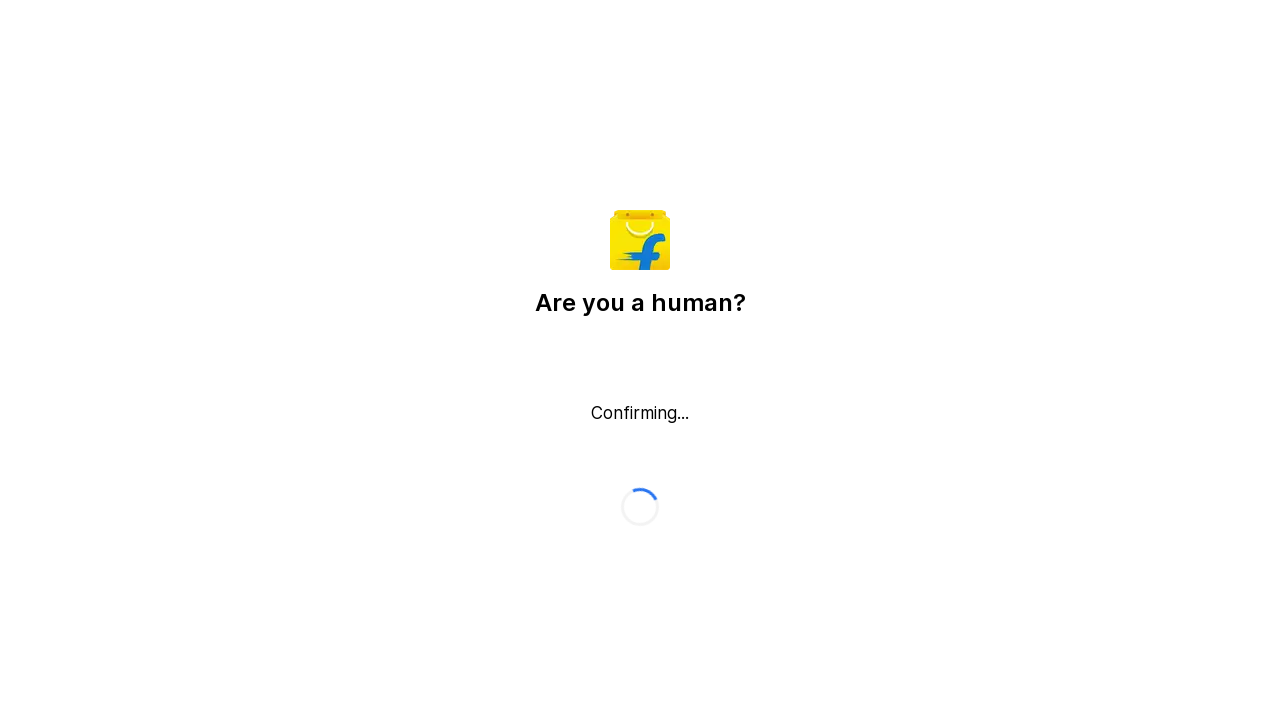

Refreshed the Flipkart page
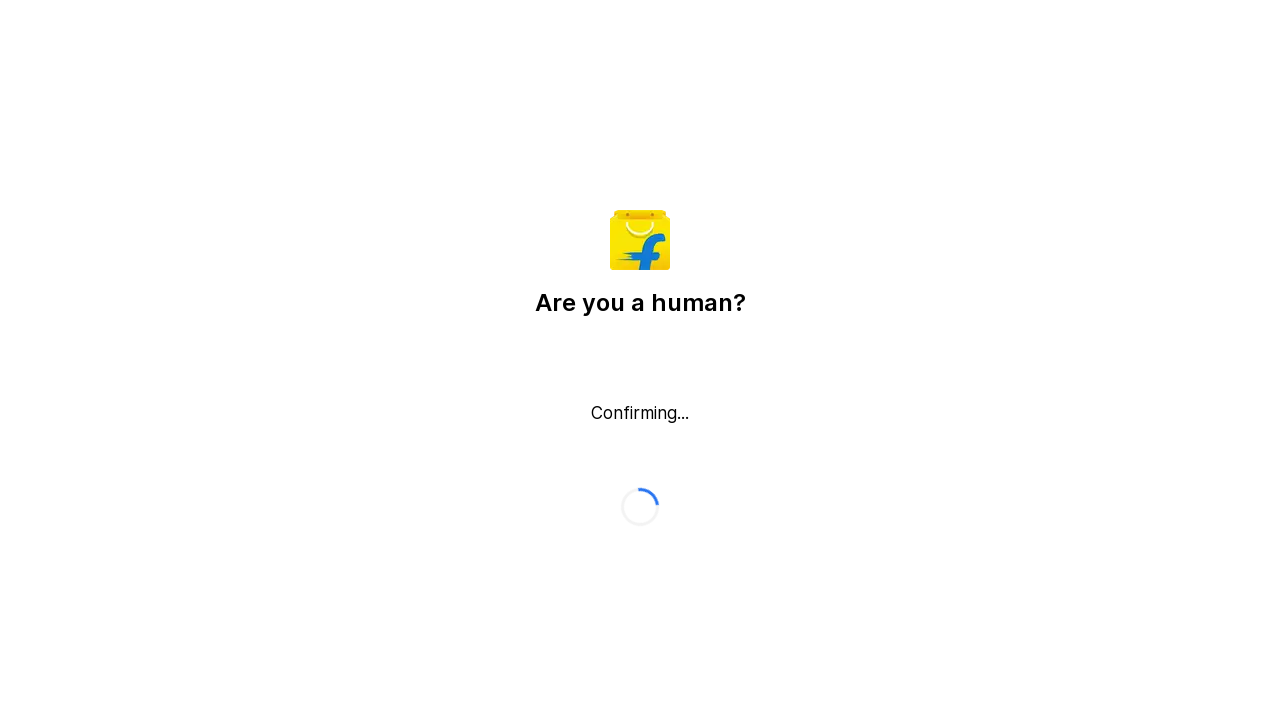

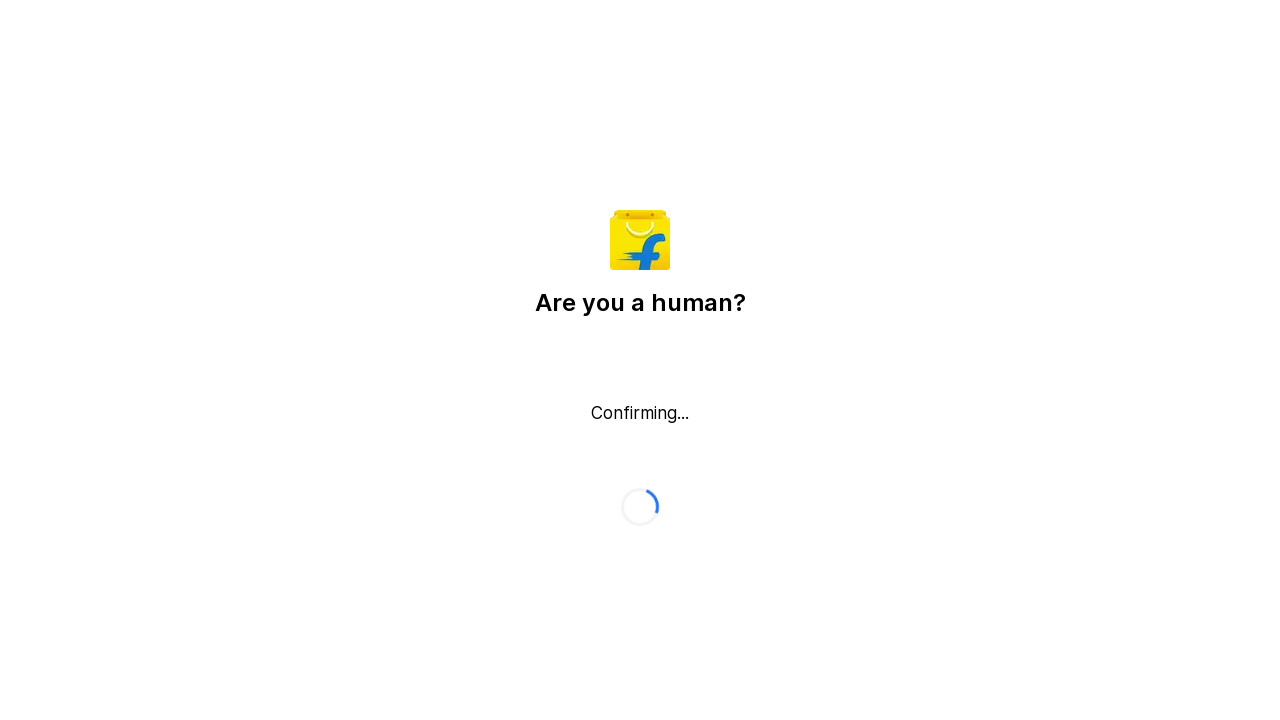